Tests JavaScript alert handling by clicking three different alert buttons (JS Alert, JS Confirm, JS Prompt), interacting with each alert dialog (accepting them and entering text in the prompt), and verifying the result messages.

Starting URL: http://the-internet.herokuapp.com/javascript_alerts

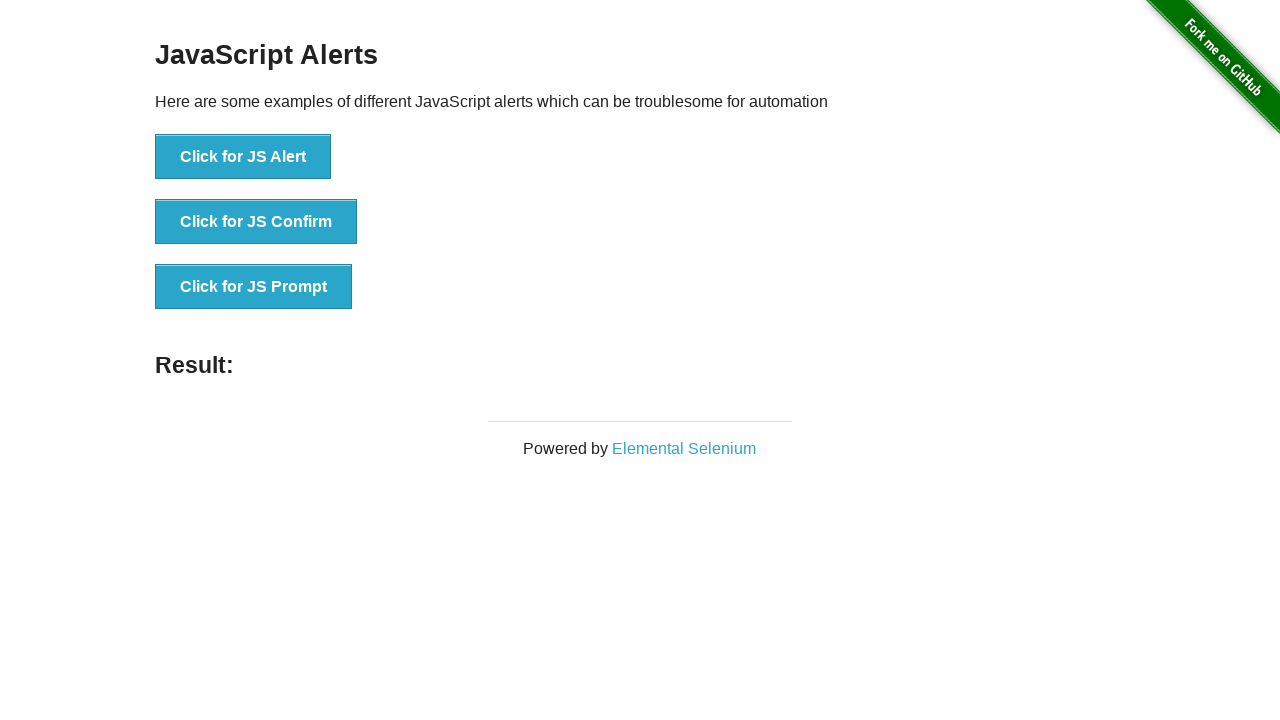

Waited for page heading to be visible
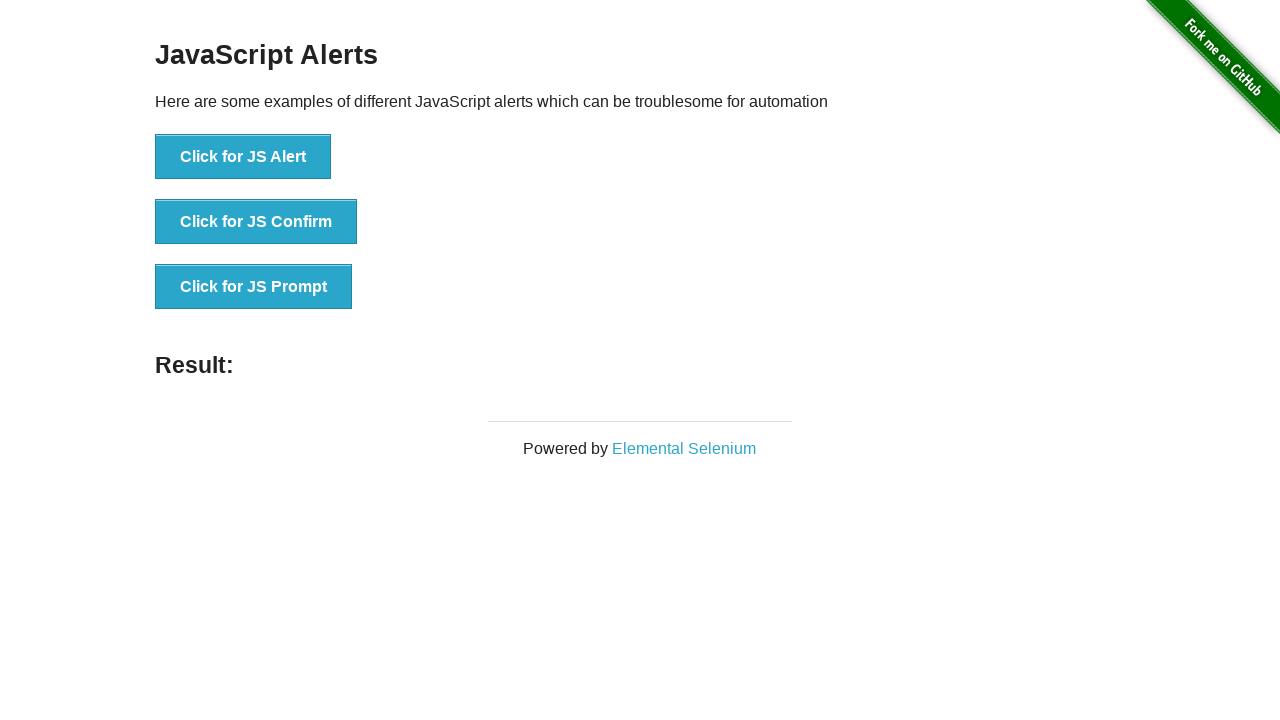

Clicked JS Alert button at (243, 157) on button[onclick='jsAlert()']
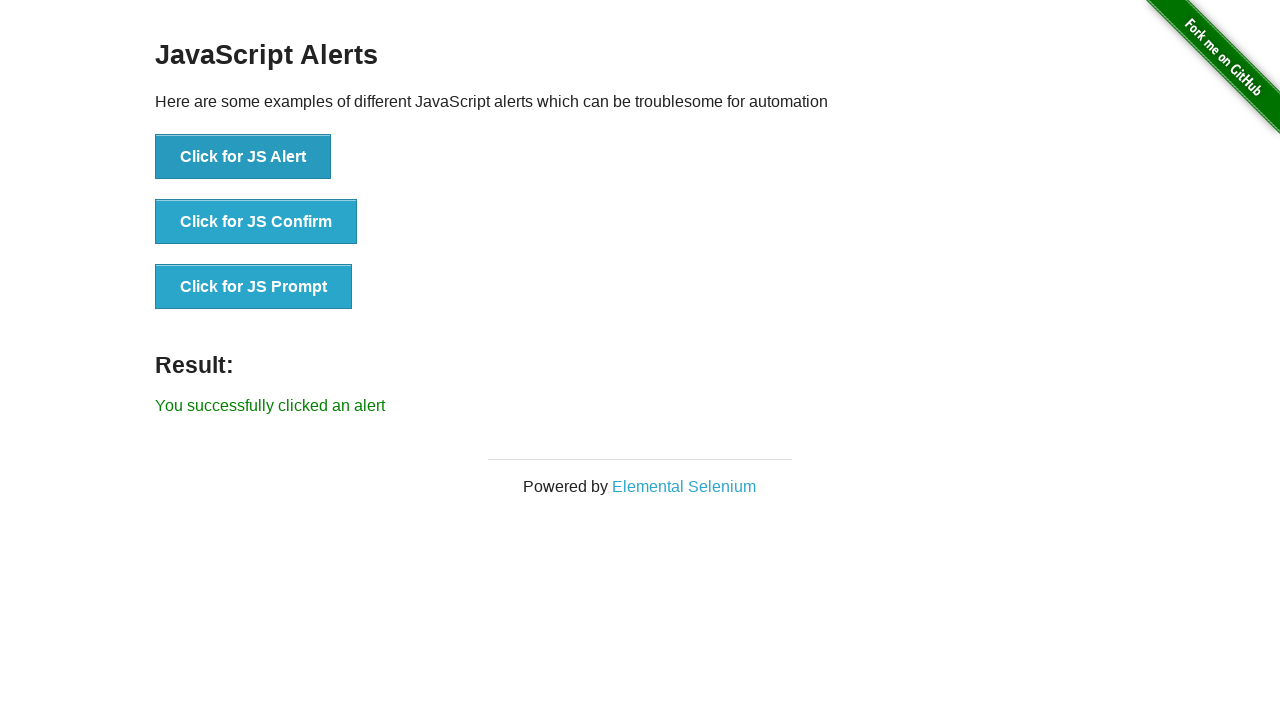

Set up dialog handler to accept alerts
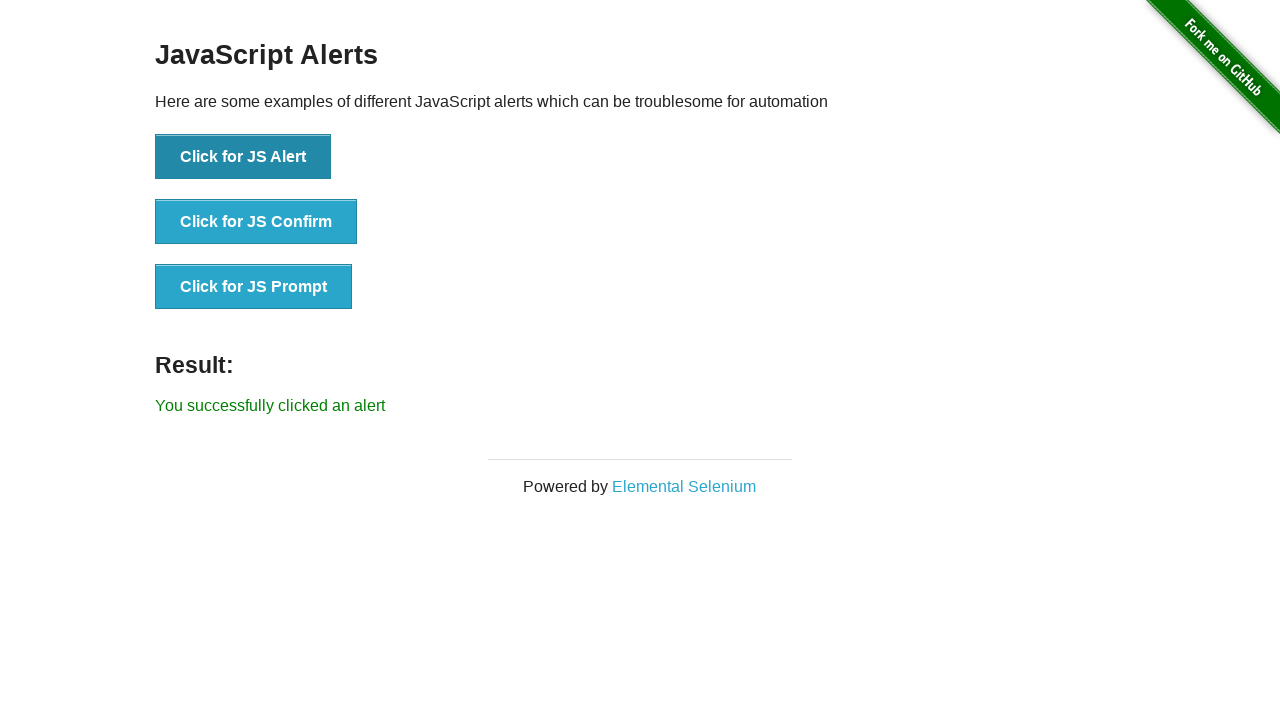

Clicked JS Alert button again and accepted the alert dialog at (243, 157) on button[onclick='jsAlert()']
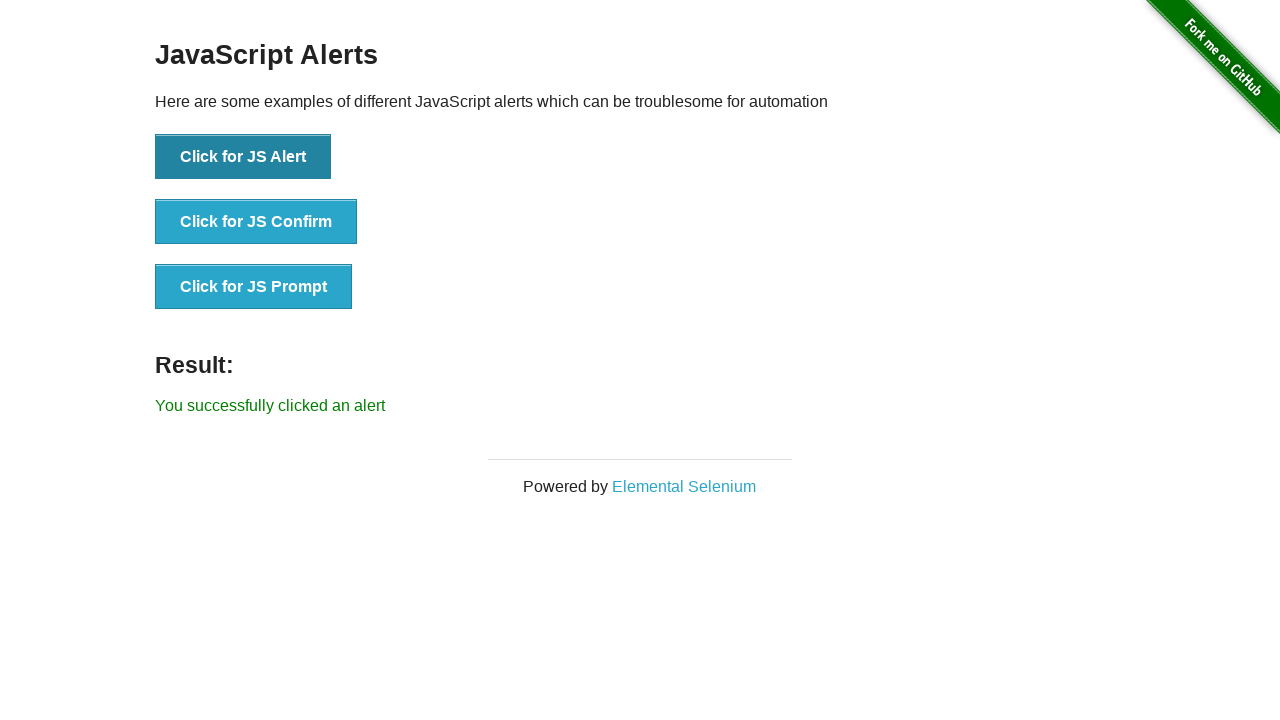

Result message appeared after accepting JS Alert
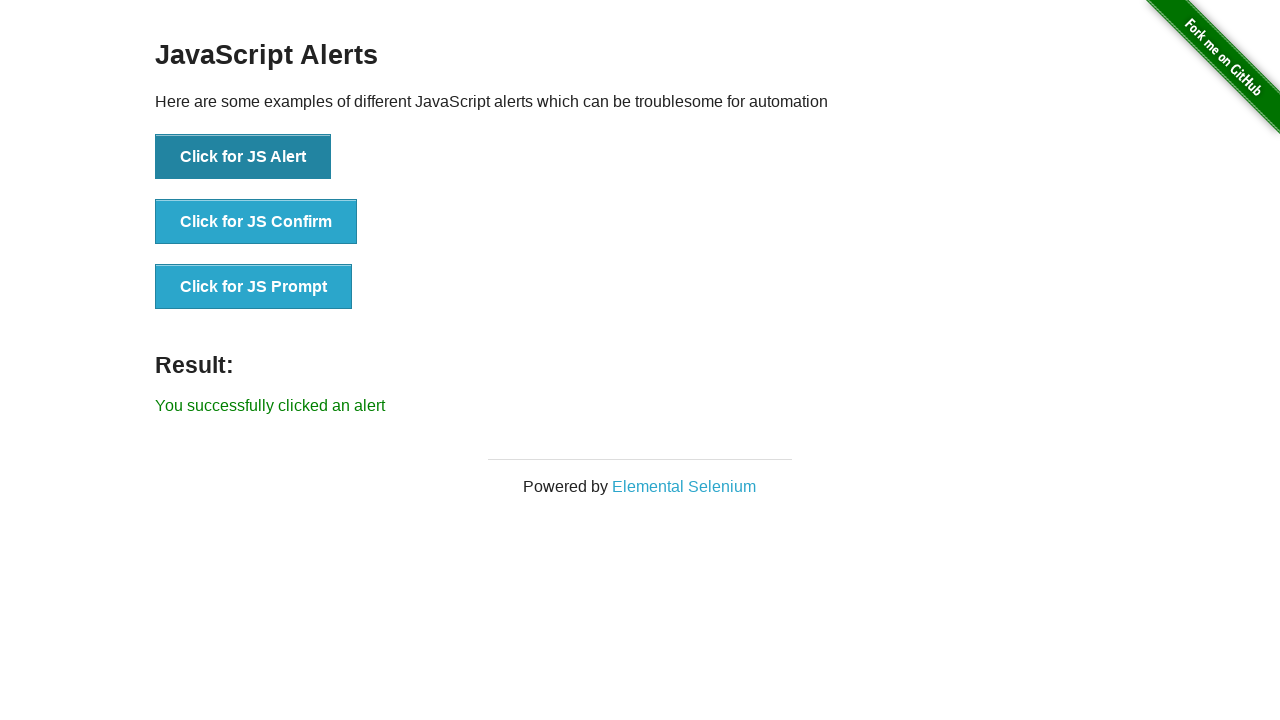

Clicked JS Confirm button and accepted the confirm dialog at (256, 222) on button[onclick='jsConfirm()']
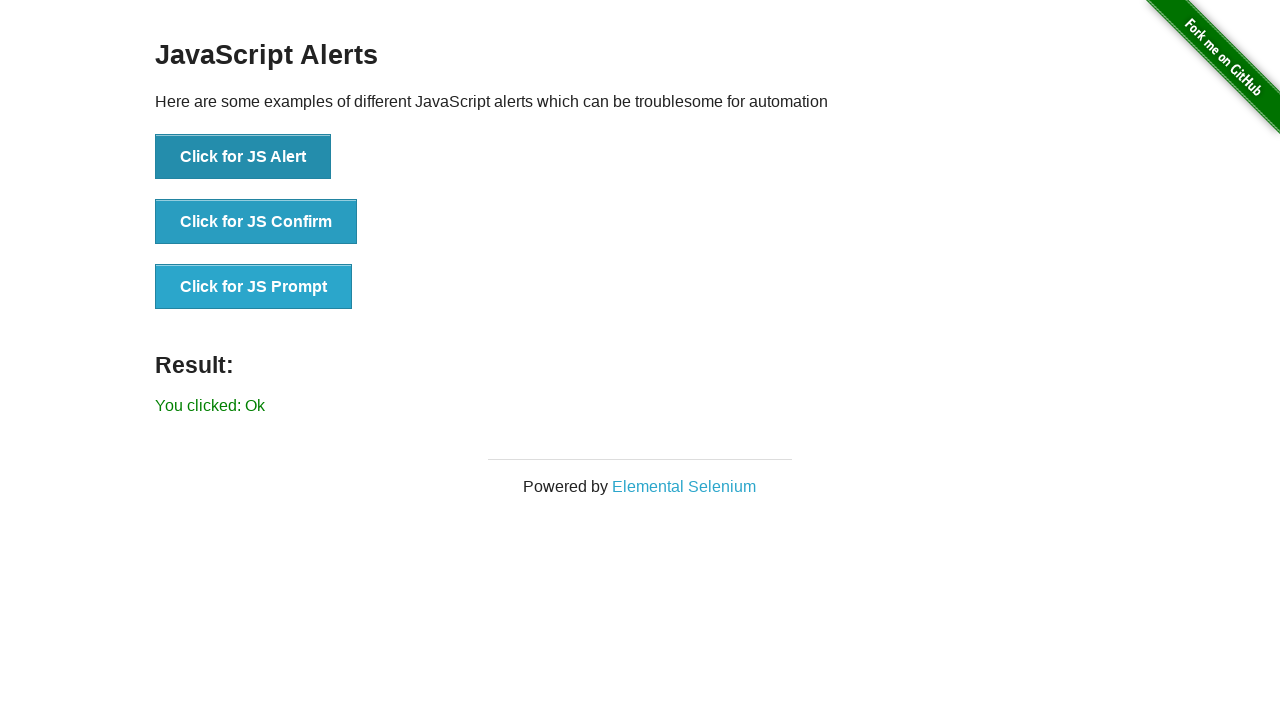

Result message appeared after accepting JS Confirm
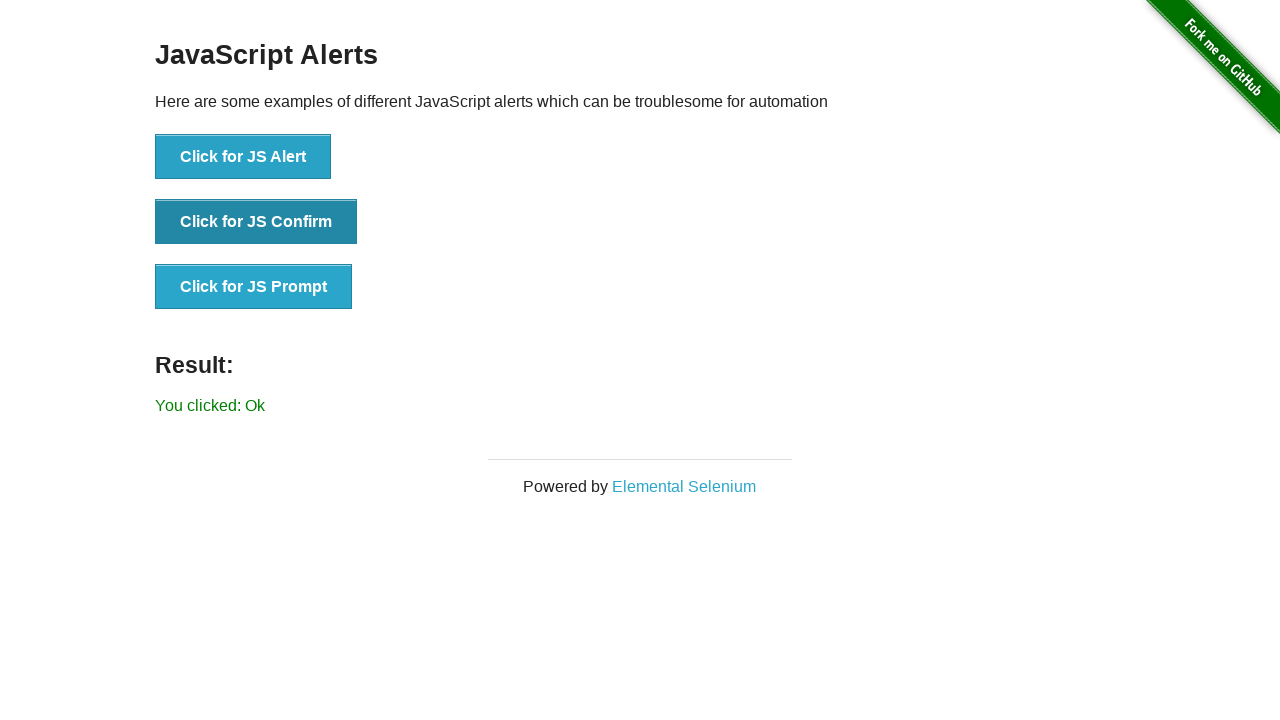

Set up dialog handler for prompt with text 'Old friends'
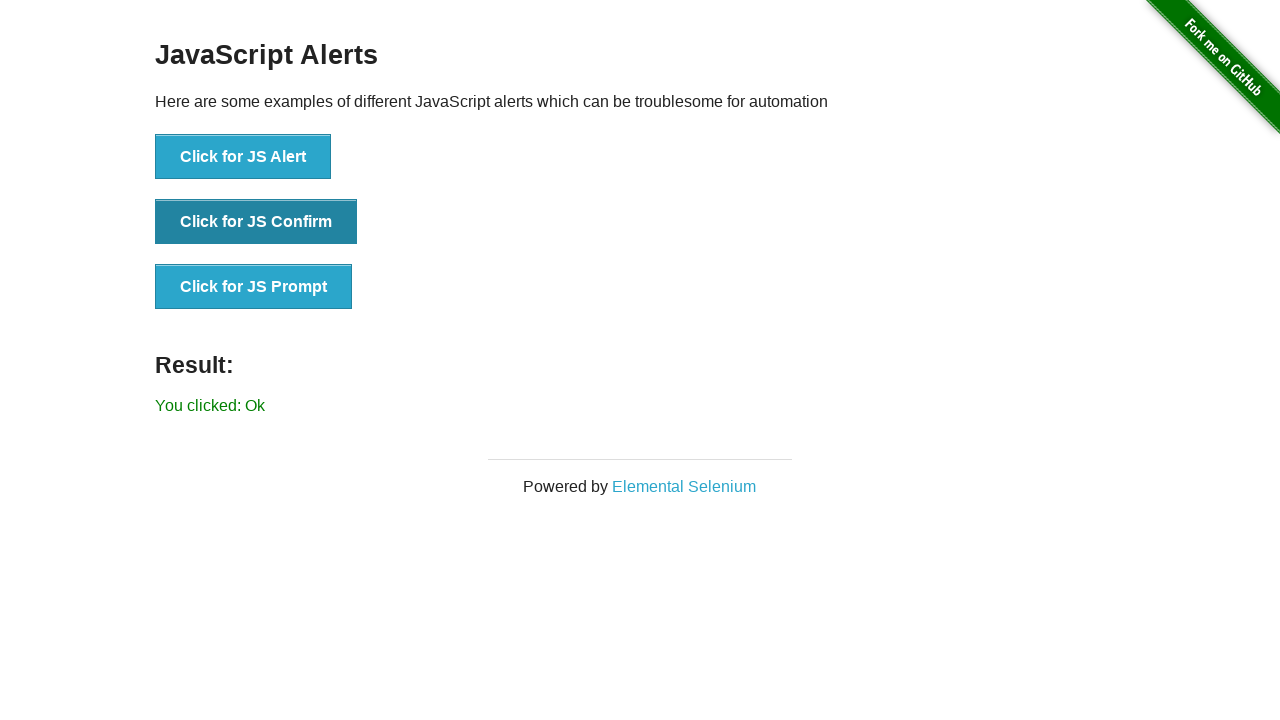

Clicked JS Prompt button and submitted prompt with 'Old friends' at (254, 287) on button[onclick='jsPrompt()']
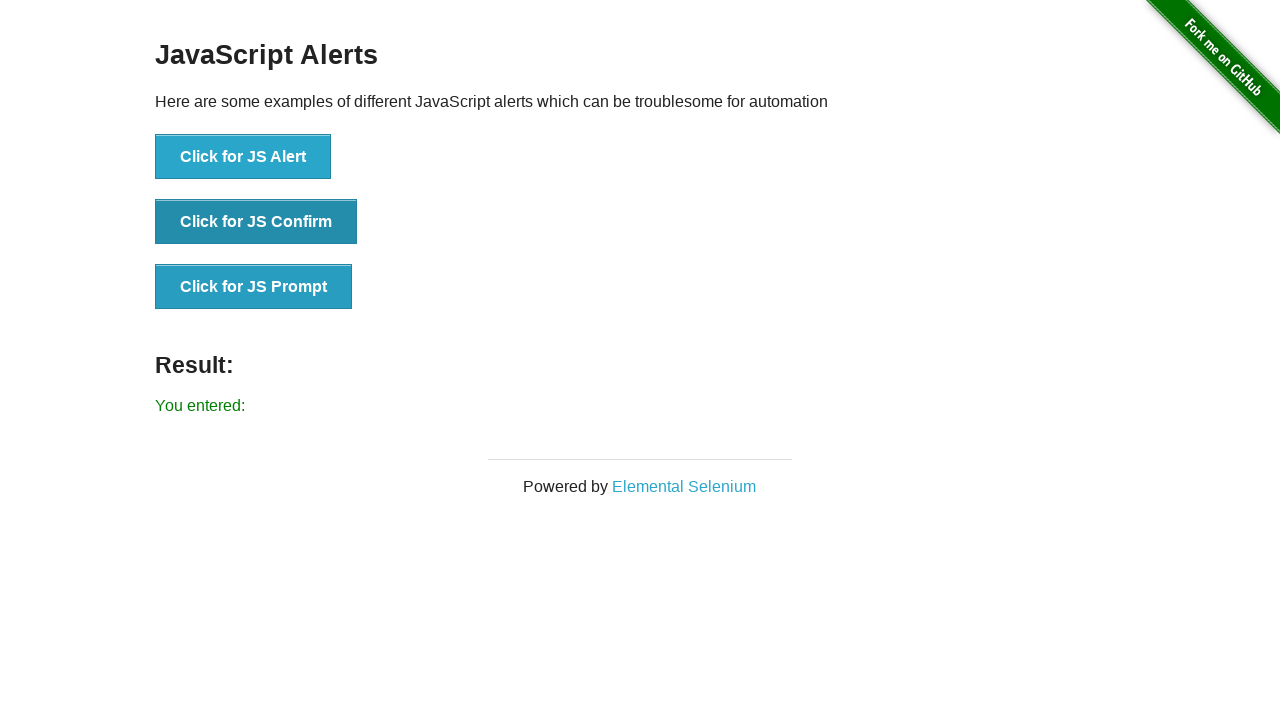

Result message appeared after submitting JS Prompt
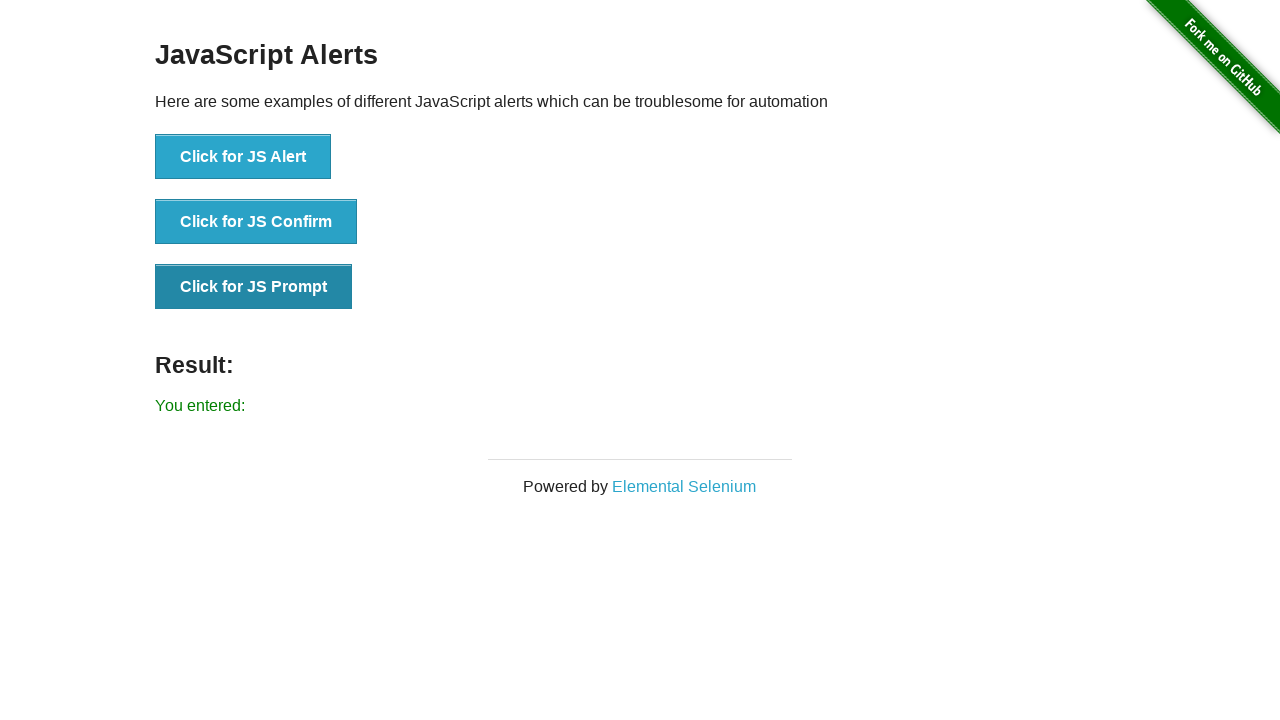

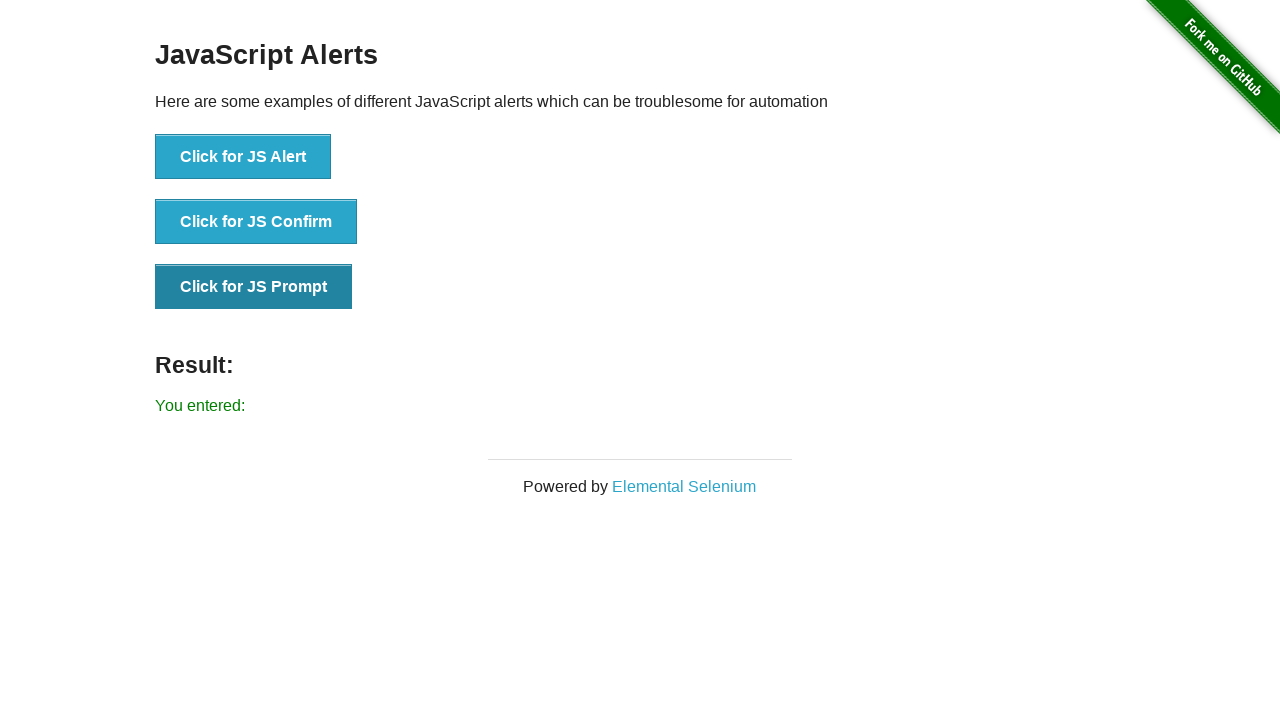